Tests basic browser navigation by visiting Paytm website, then navigating to Patent Buddy, and using browser back/forward navigation controls.

Starting URL: https://paytm.com

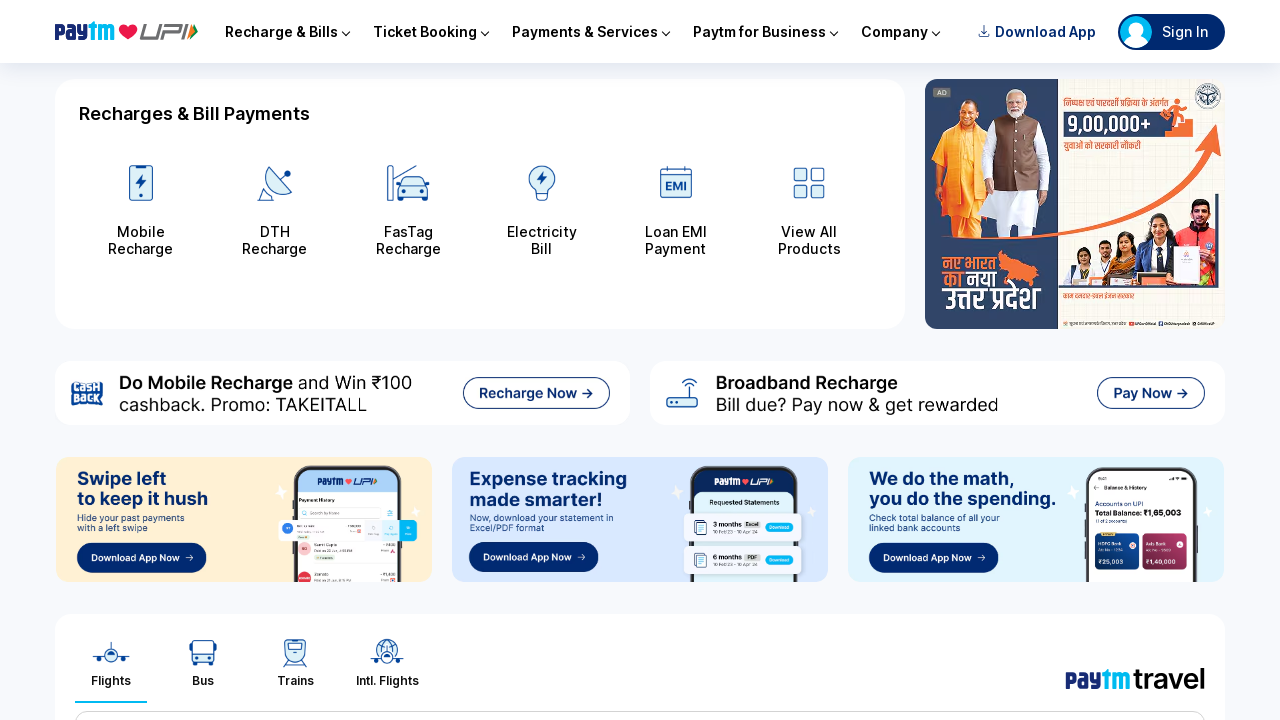

Waited for Paytm page to load (domcontentloaded)
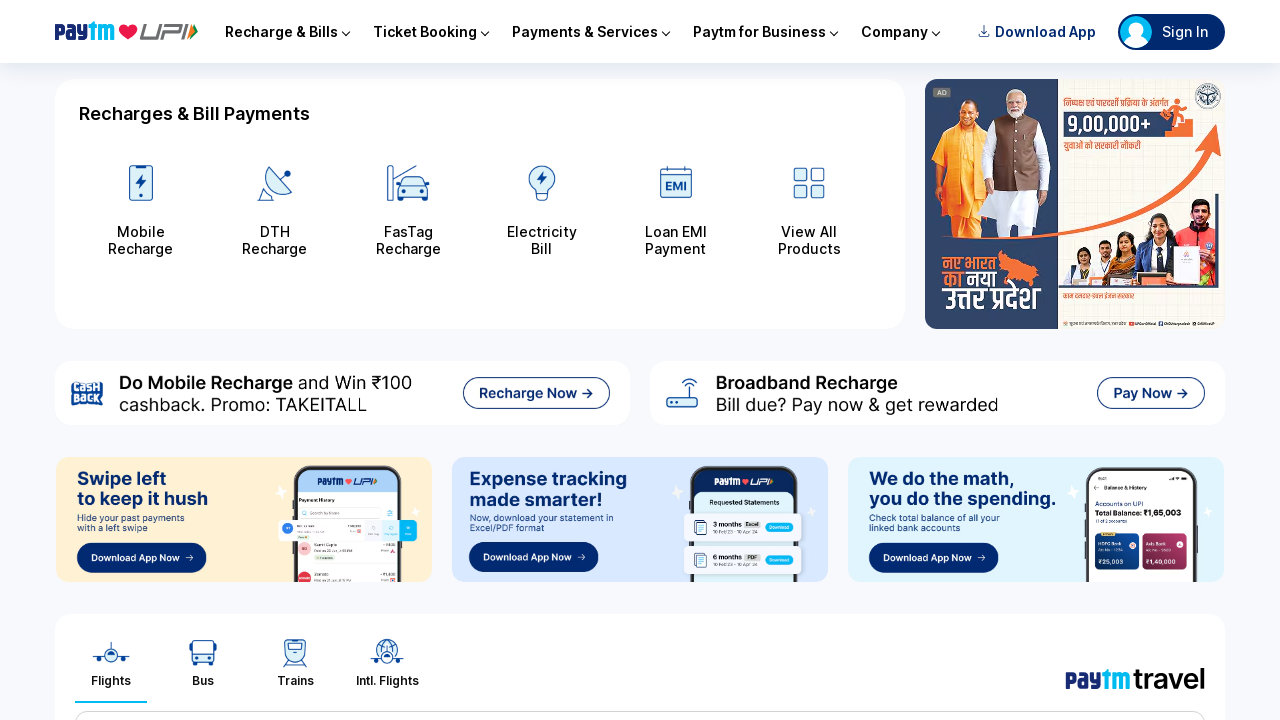

Navigated to Patent Buddy website
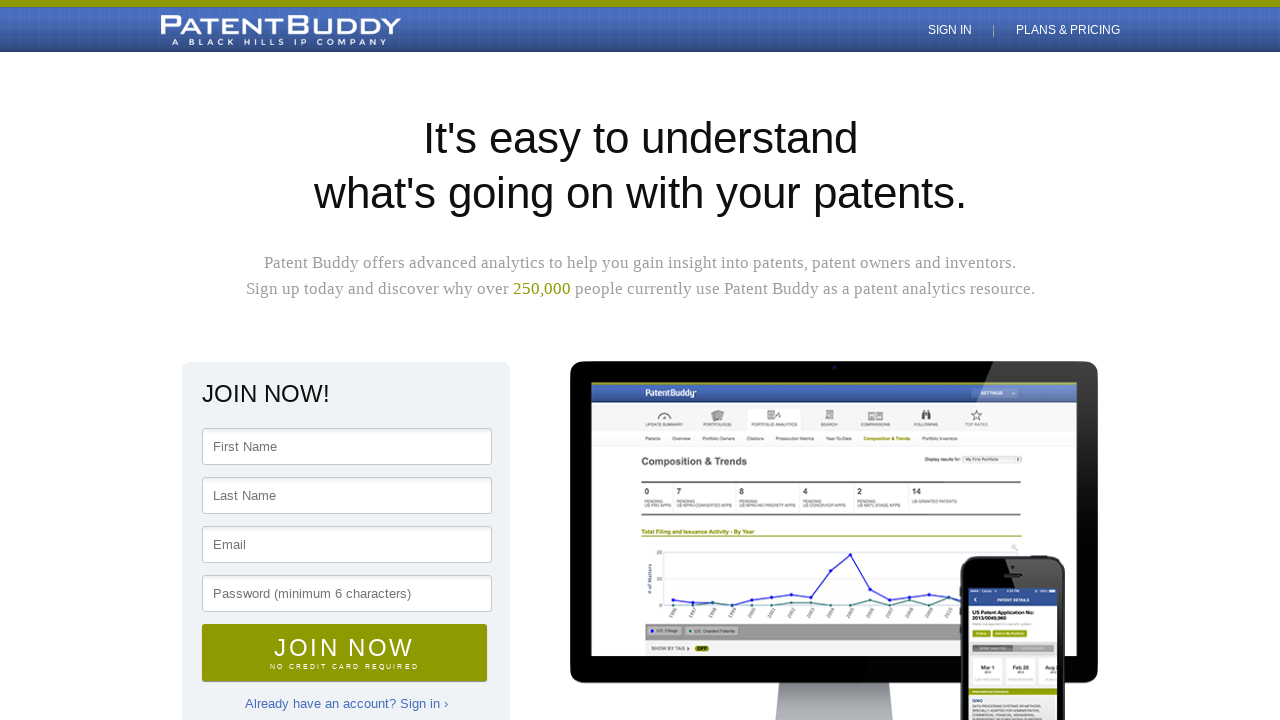

Waited for Patent Buddy page to load (domcontentloaded)
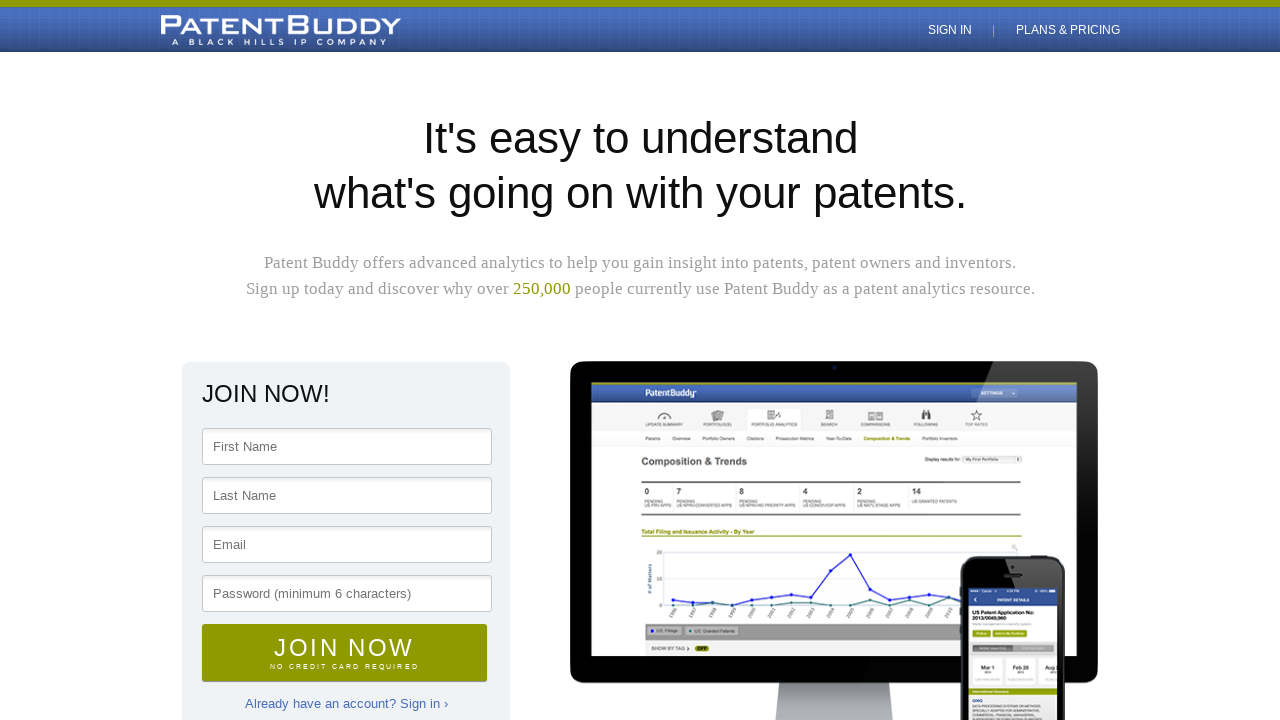

Navigated back to Paytm using browser back button
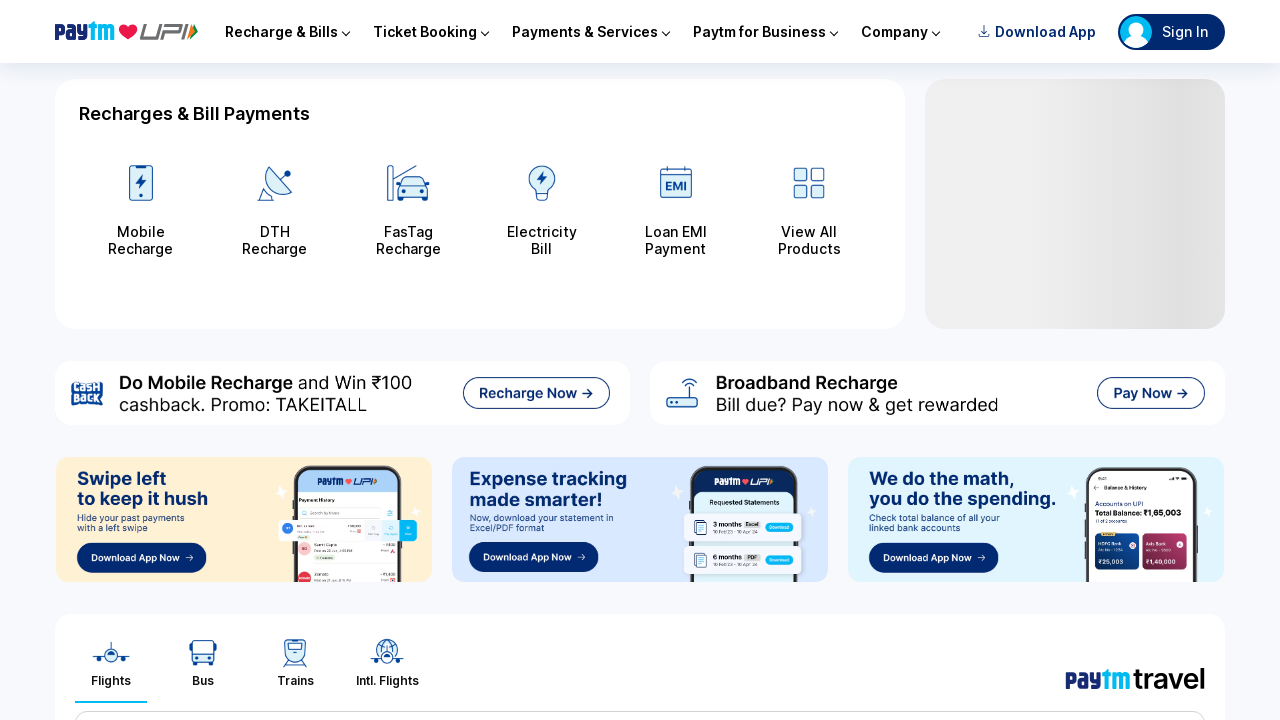

Navigated forward to Patent Buddy using browser forward button
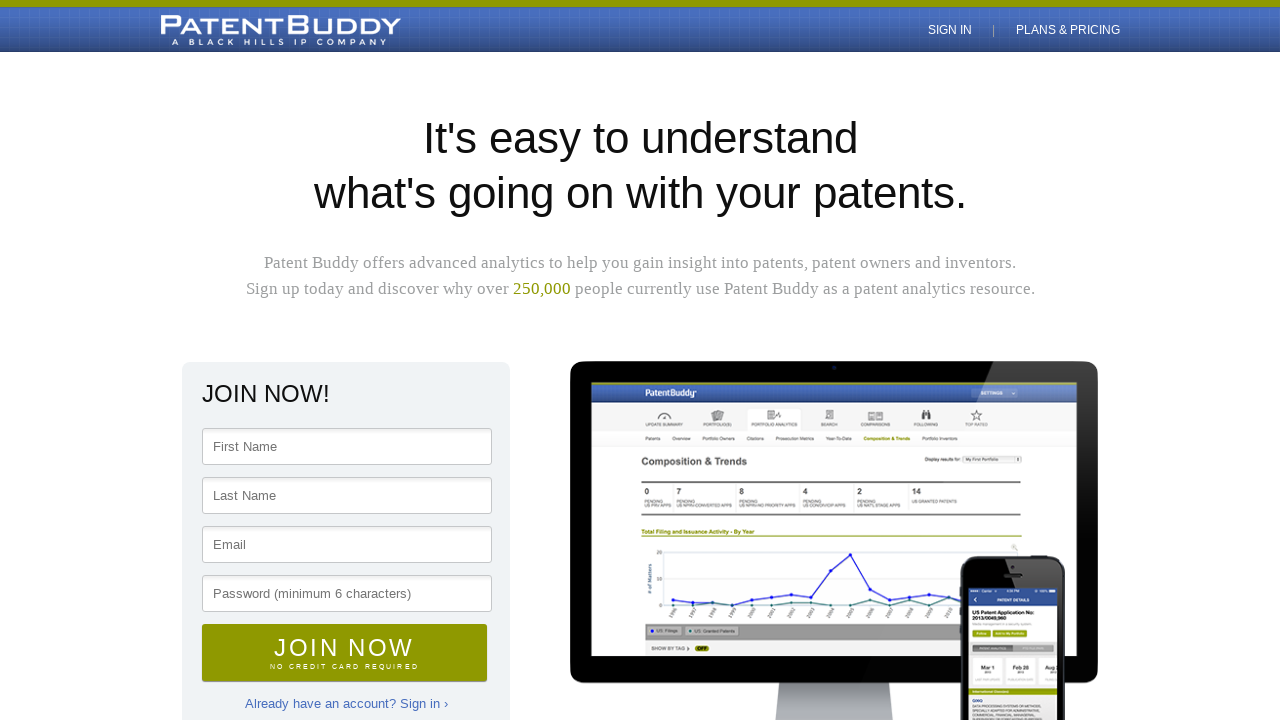

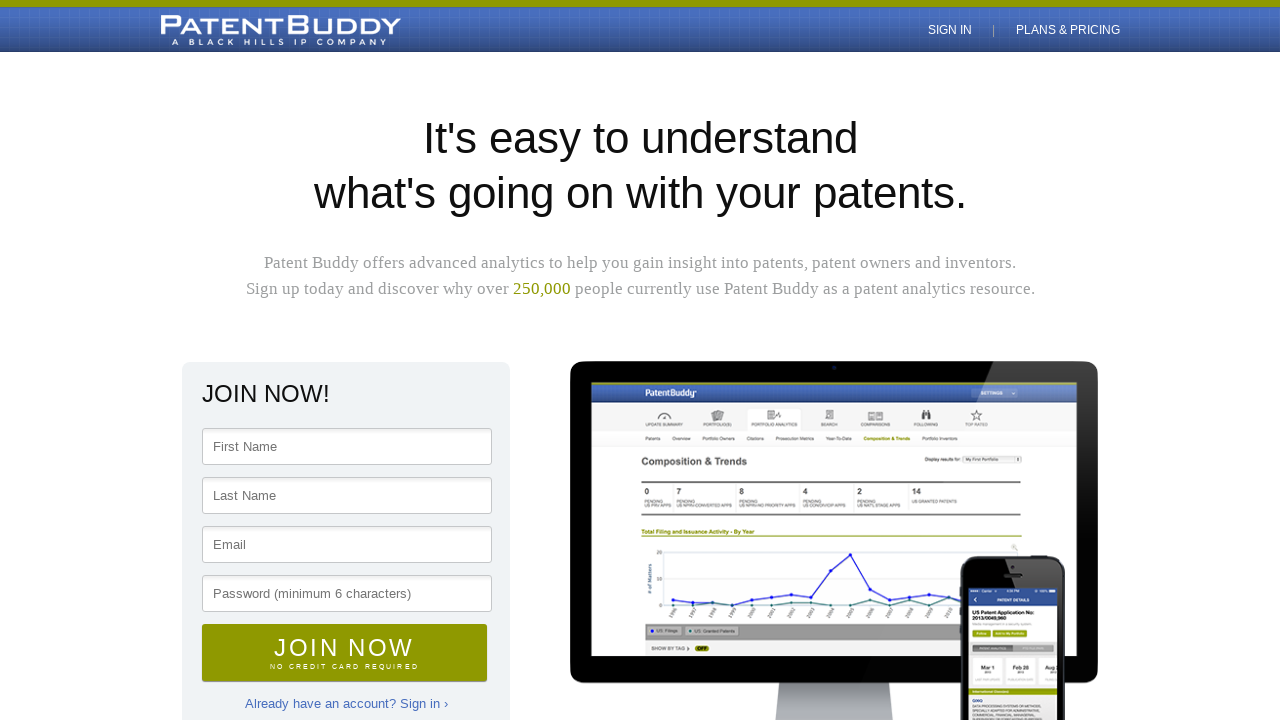